Tests calculator functionality by performing addition operation (100 + 300) and verifying the result

Starting URL: https://www.calculator.net/

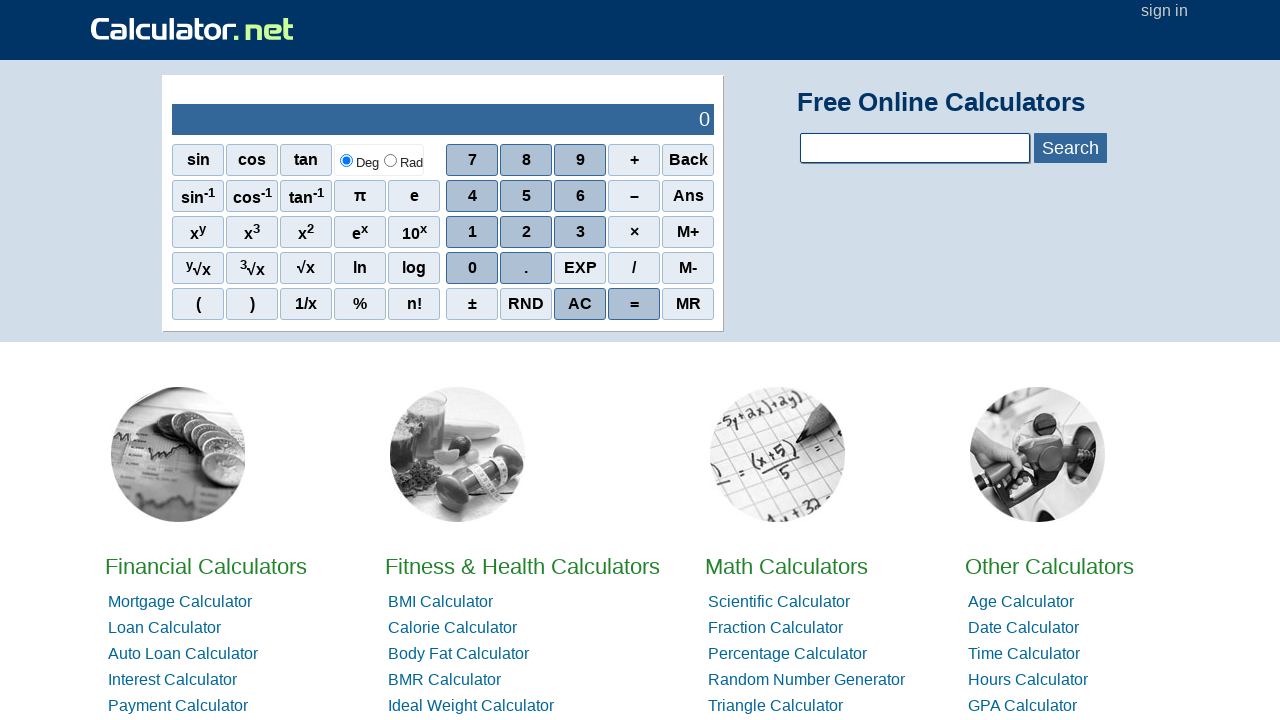

Clicked button '1' to start entering first number at (472, 232) on xpath=//span[@onclick='r(1)' and .='1']
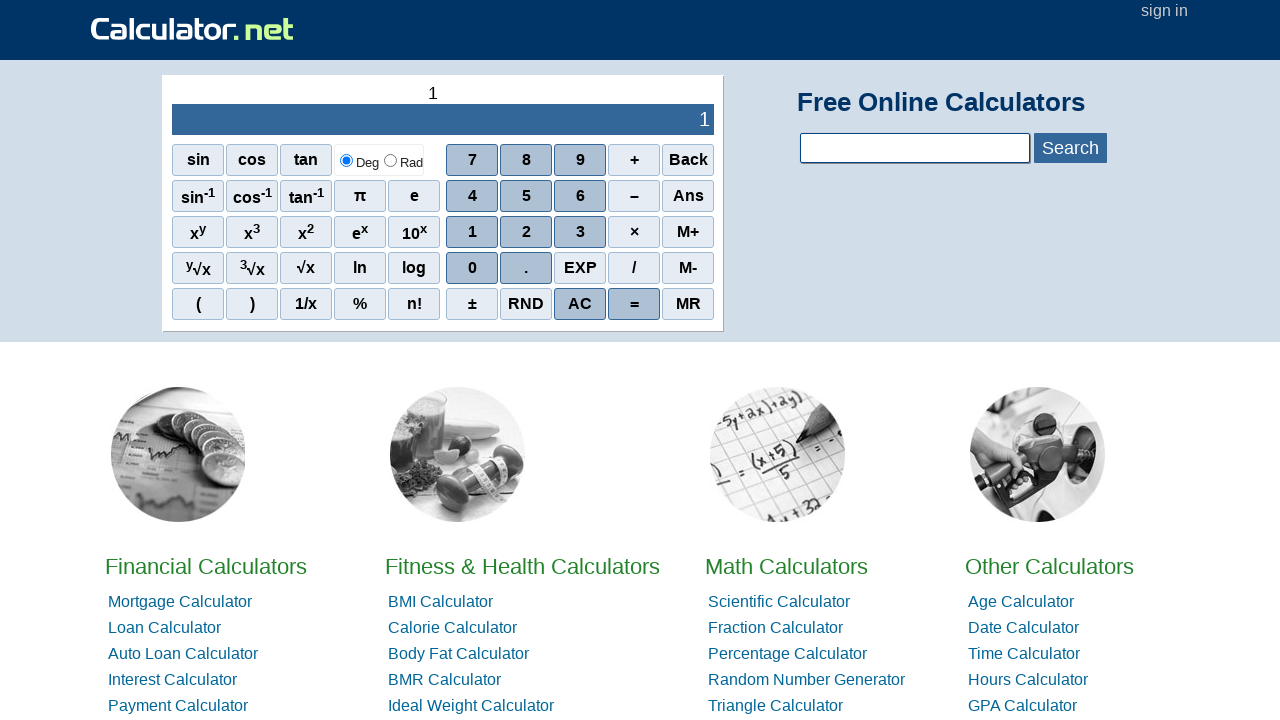

Clicked button '0' (first occurrence) at (472, 268) on xpath=//span[@onclick='r(0)' and .='0']
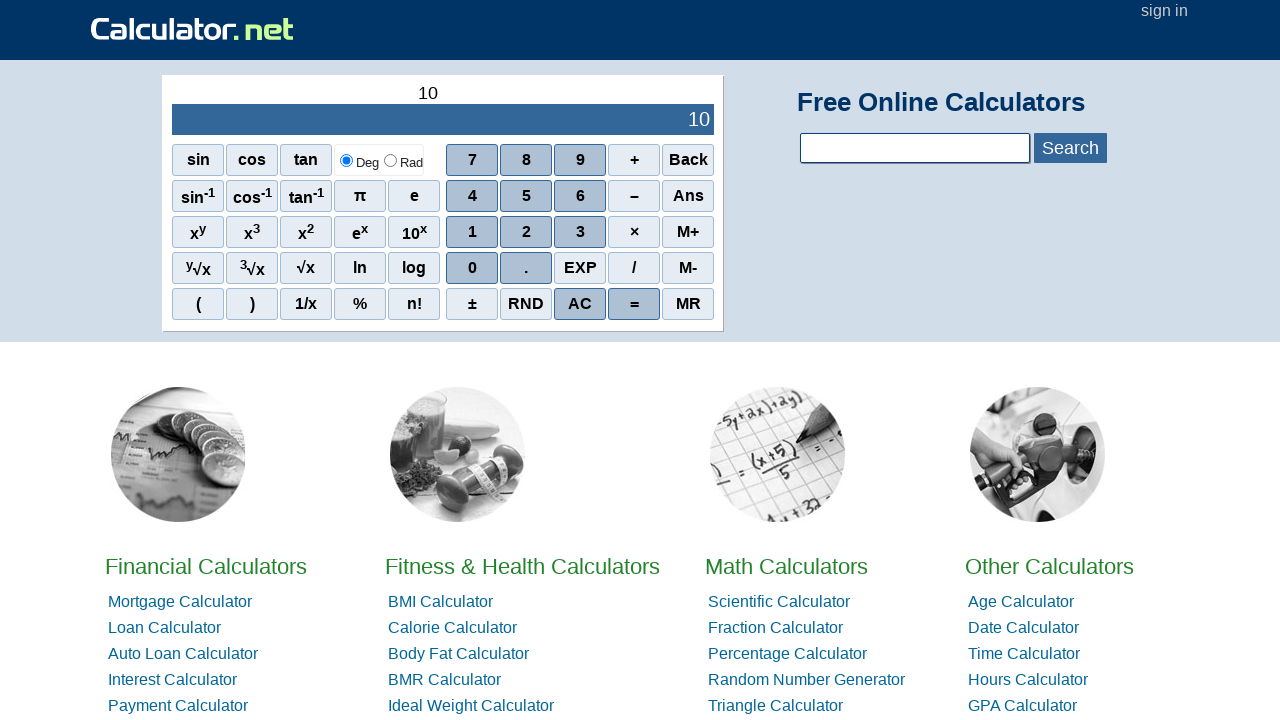

Clicked button '0' (second occurrence) to complete 100 at (472, 268) on xpath=//span[@onclick='r(0)' and .='0']
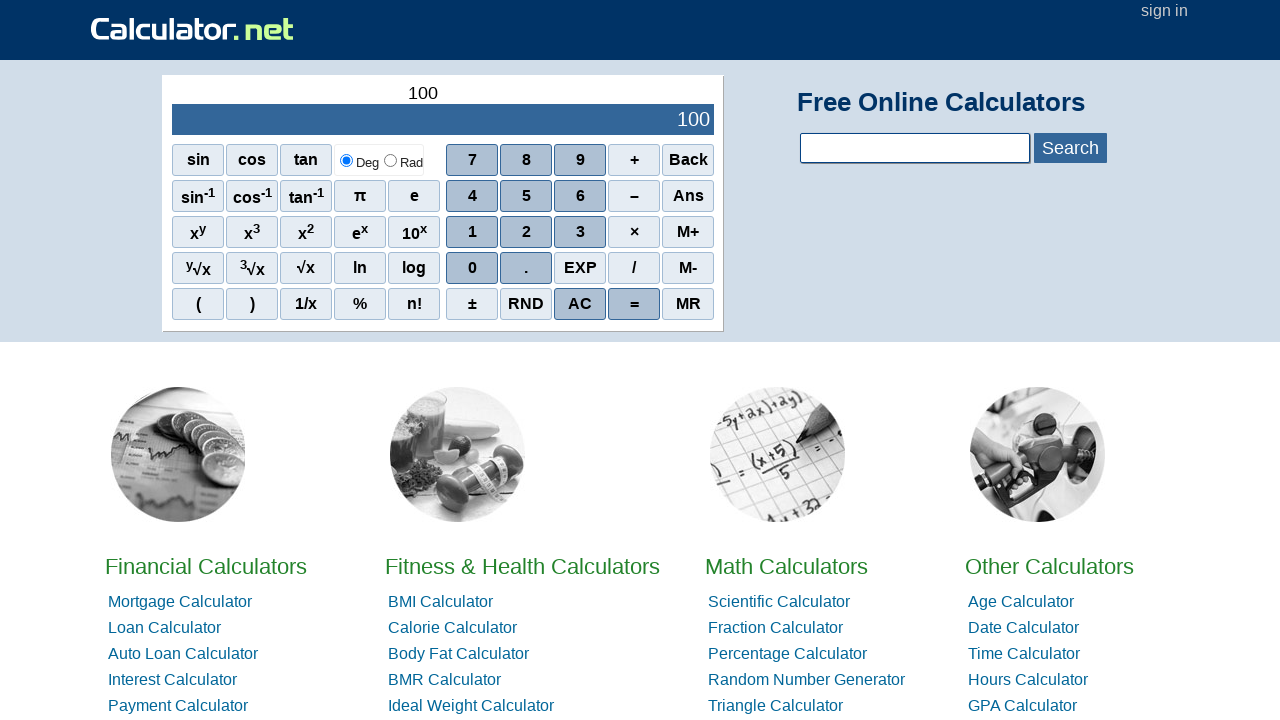

Clicked plus operator button at (634, 160) on xpath=//span[@class='sciop' and .='+']
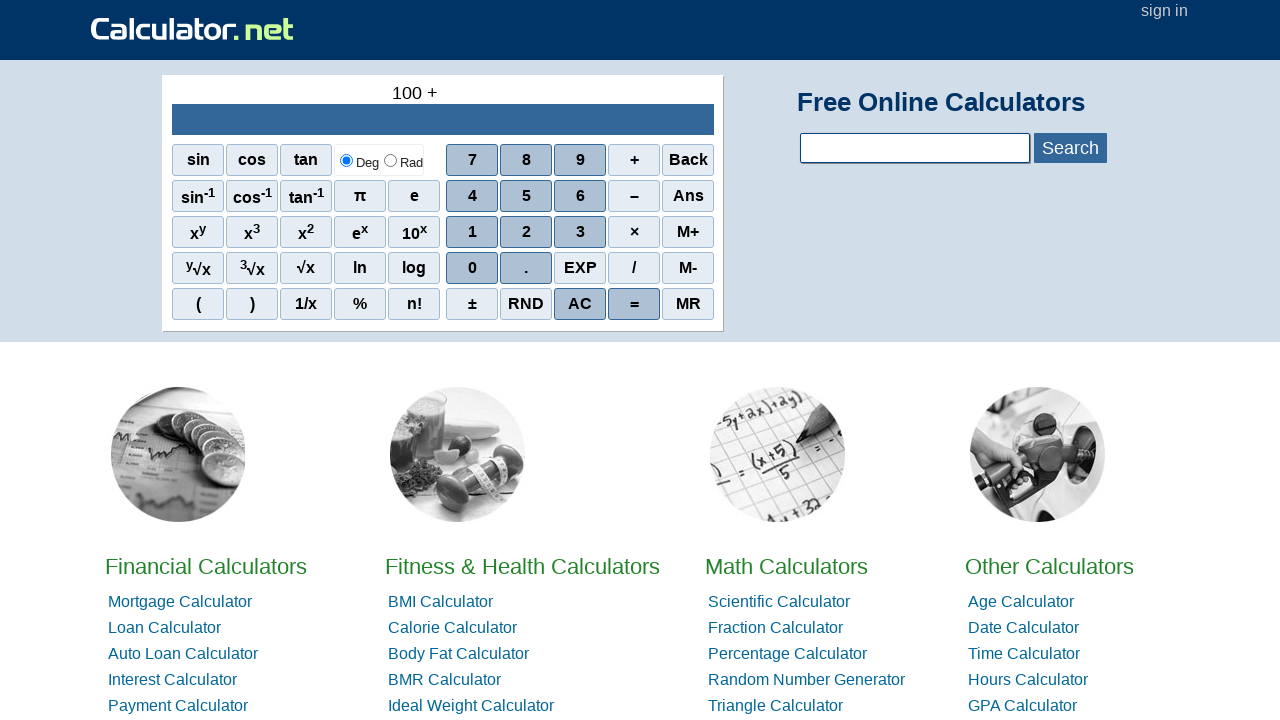

Clicked button '3' to start entering second number at (580, 232) on xpath=//span[@onclick='r(3)' and .='3']
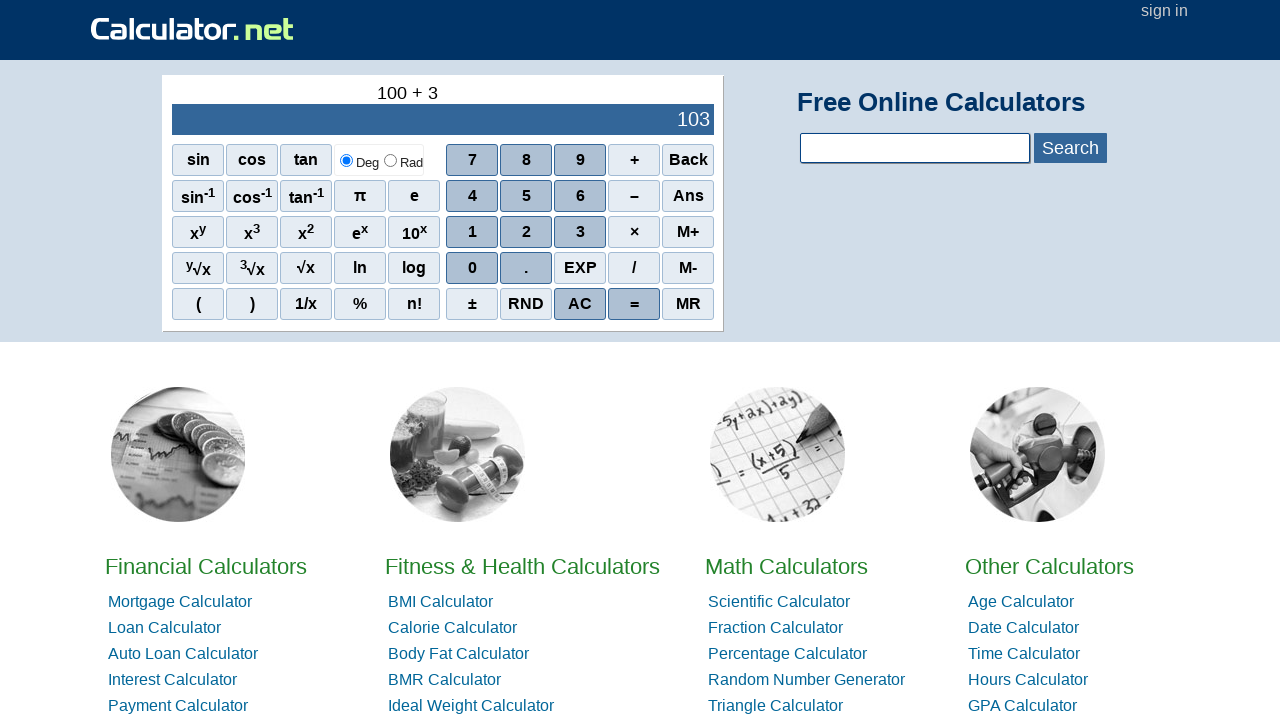

Clicked button '0' (first occurrence) at (472, 268) on xpath=//span[@onclick='r(0)' and .='0']
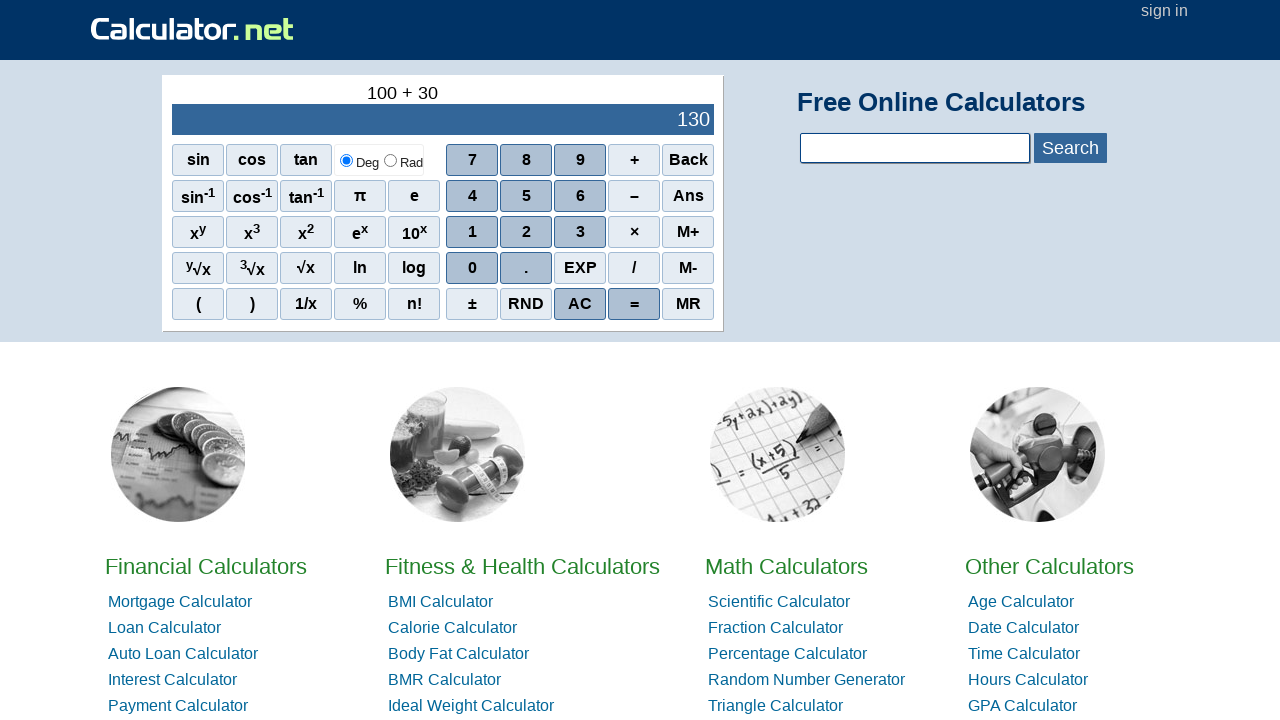

Clicked button '0' (second occurrence) to complete 300 at (472, 268) on xpath=//span[@onclick='r(0)' and .='0']
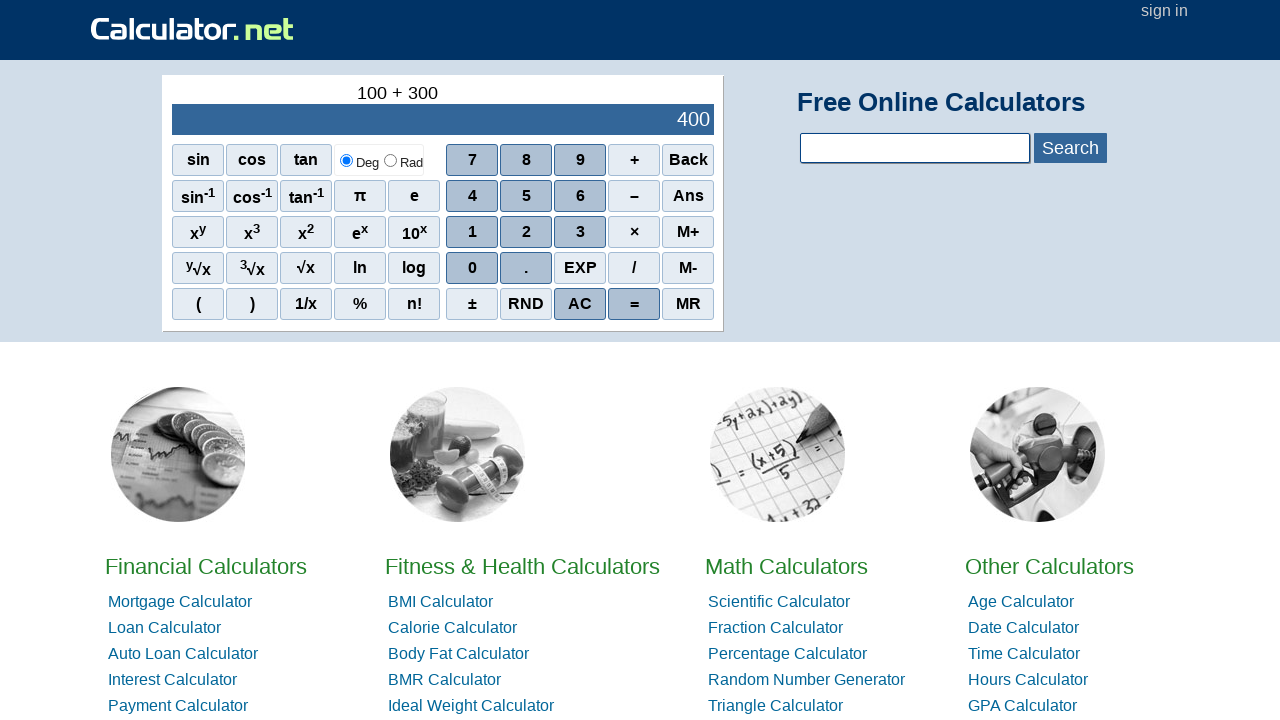

Retrieved calculation result from display:  400
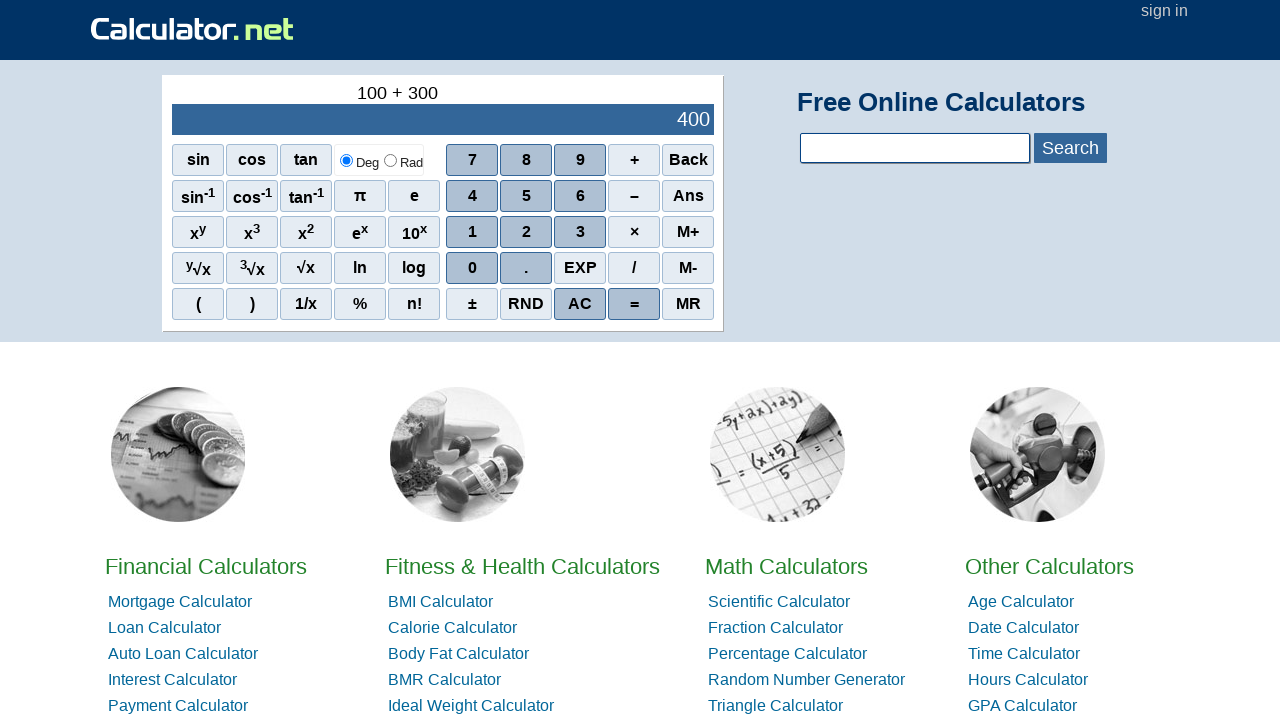

Reloaded calculator page to reset state
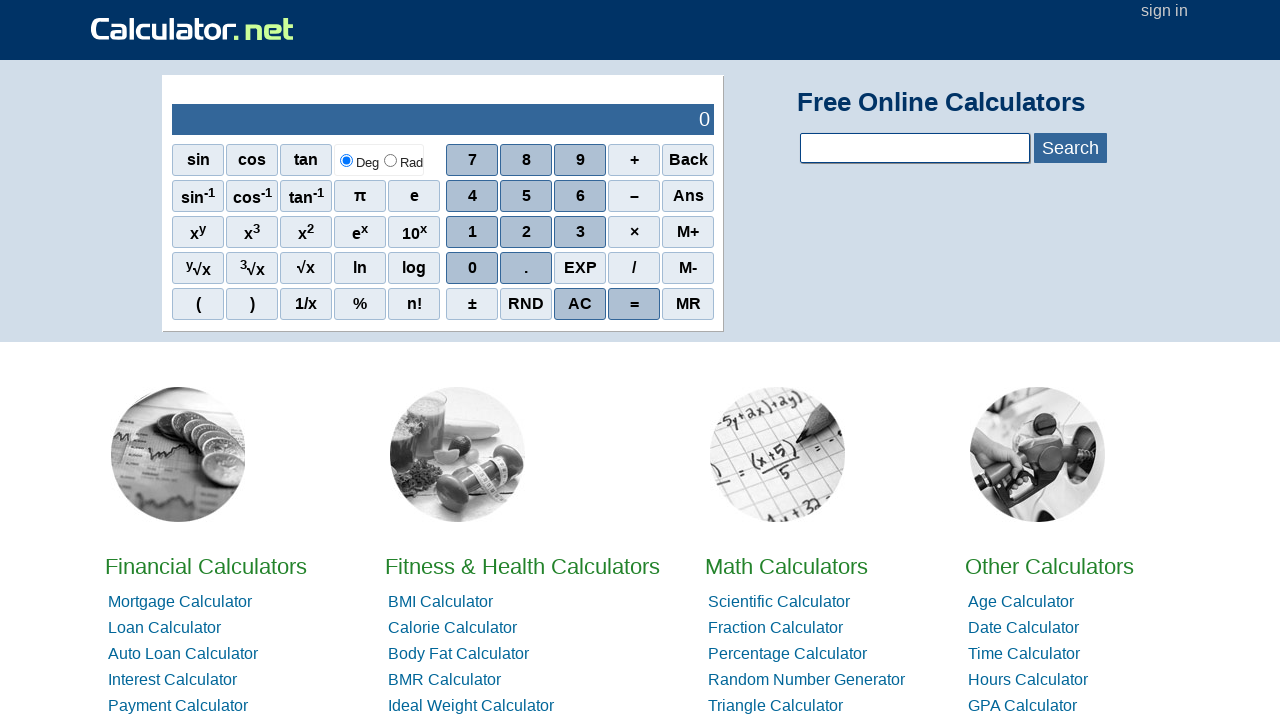

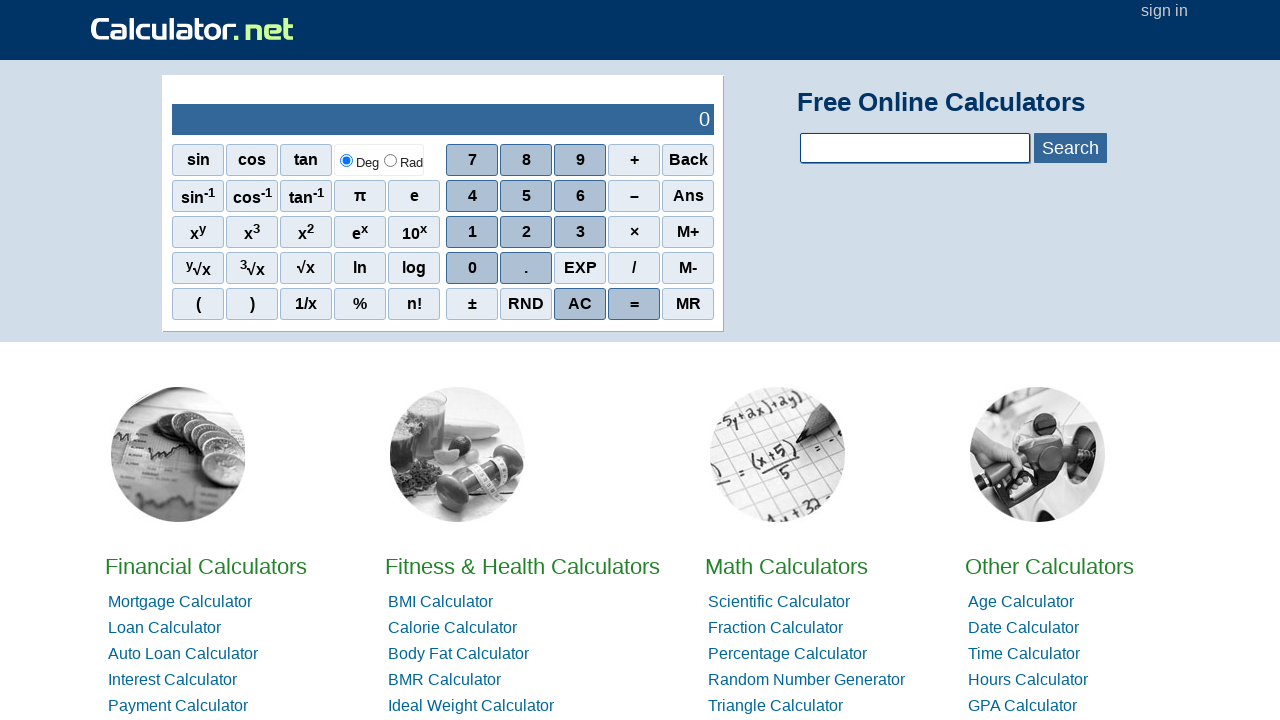